Tests e-commerce functionality by adding multiple items to cart, proceeding to checkout, and applying a promo code

Starting URL: https://rahulshettyacademy.com/seleniumPractise/#/

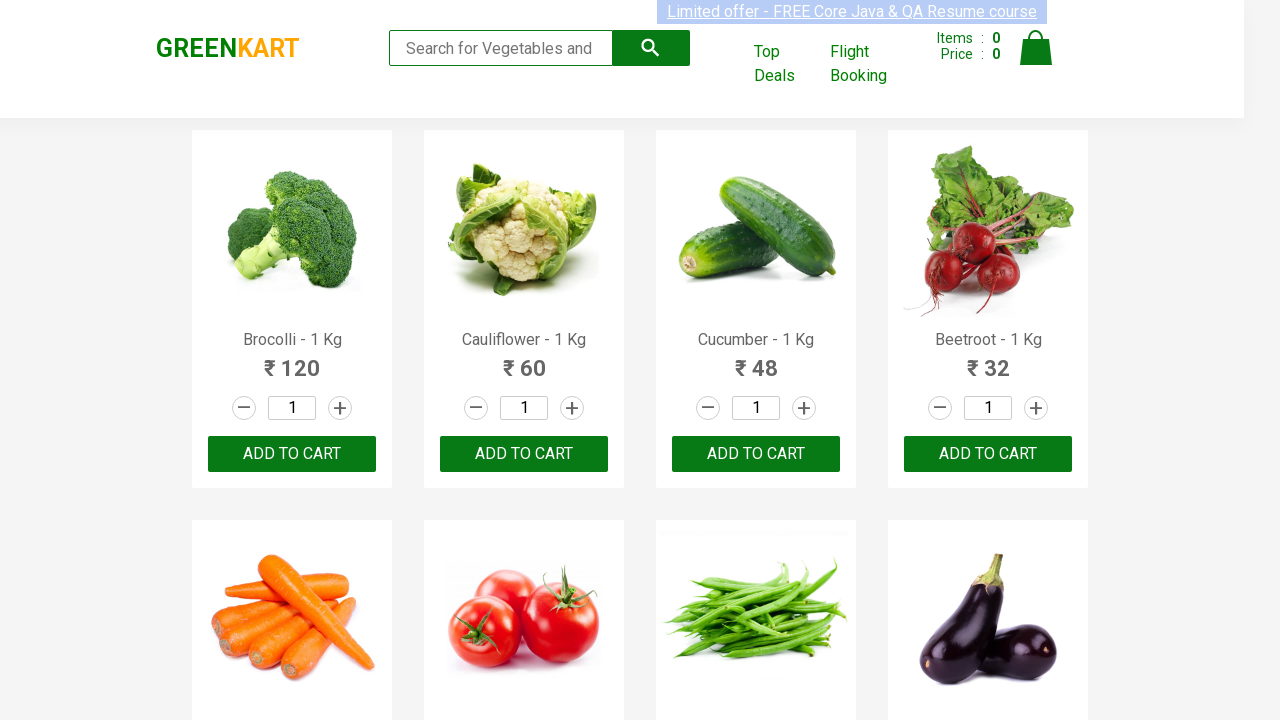

Retrieved all product name elements from the page
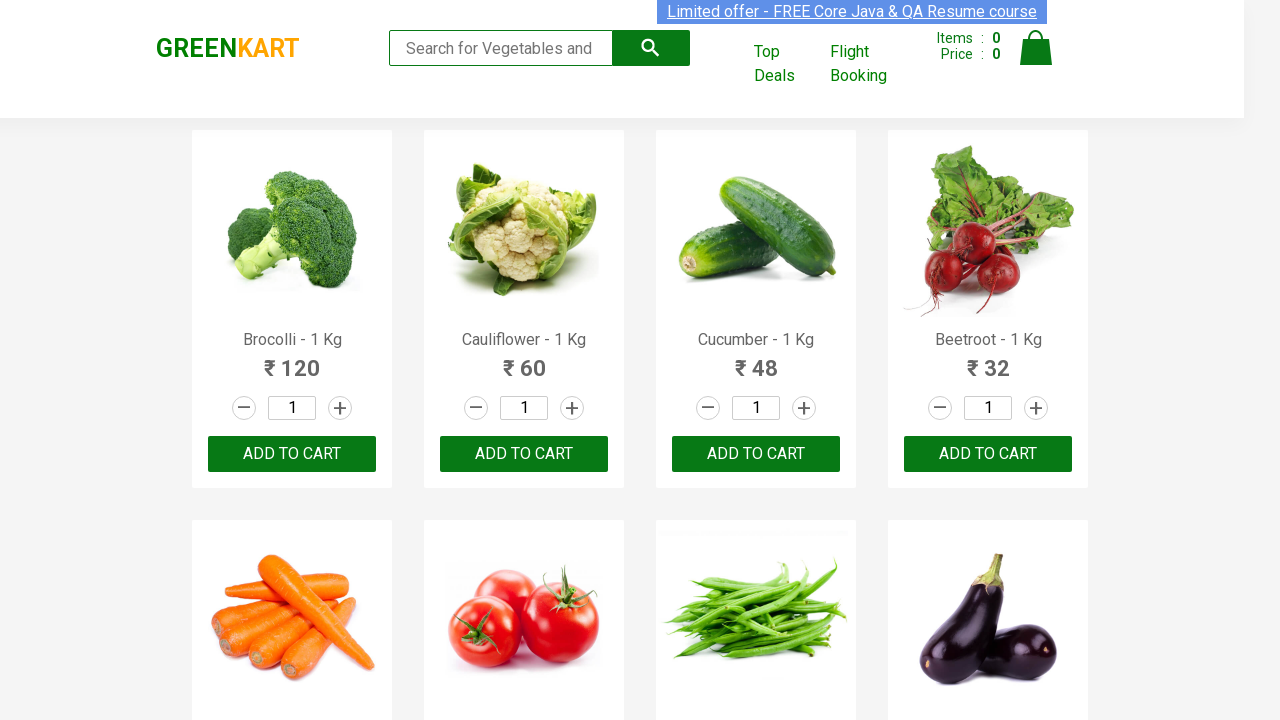

Retrieved inner text of product element 0
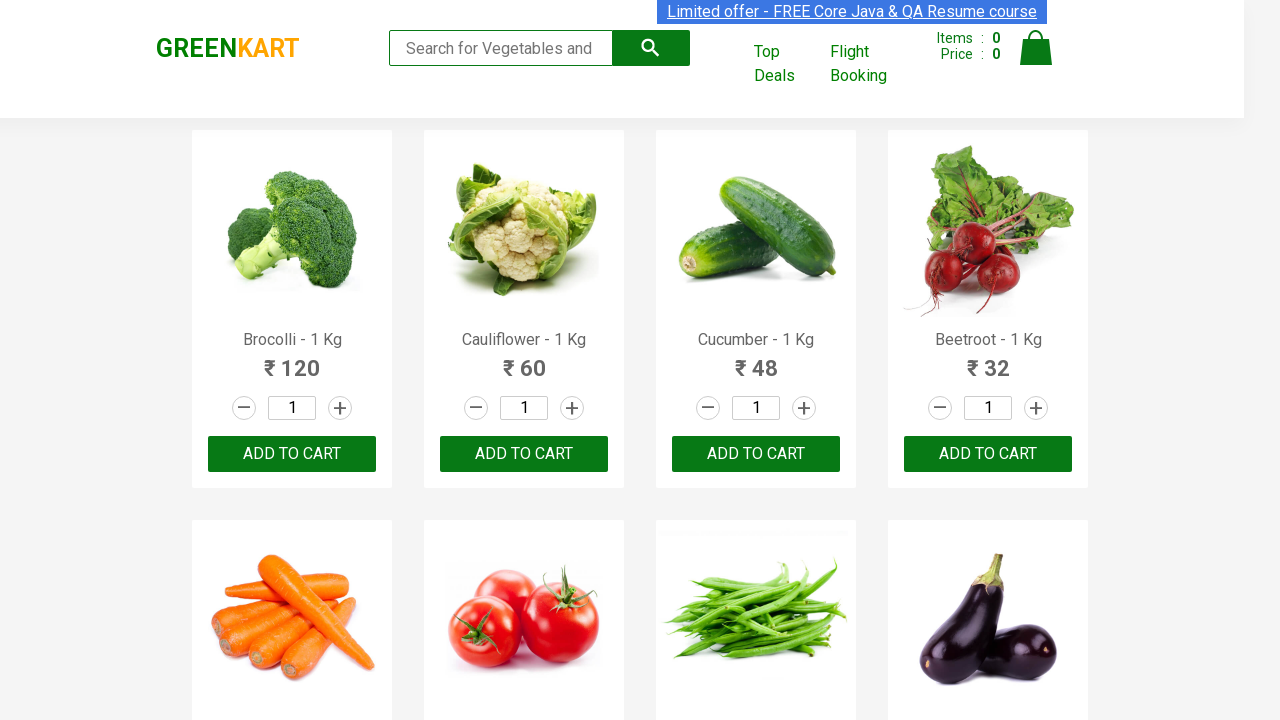

Retrieved inner text of product element 1
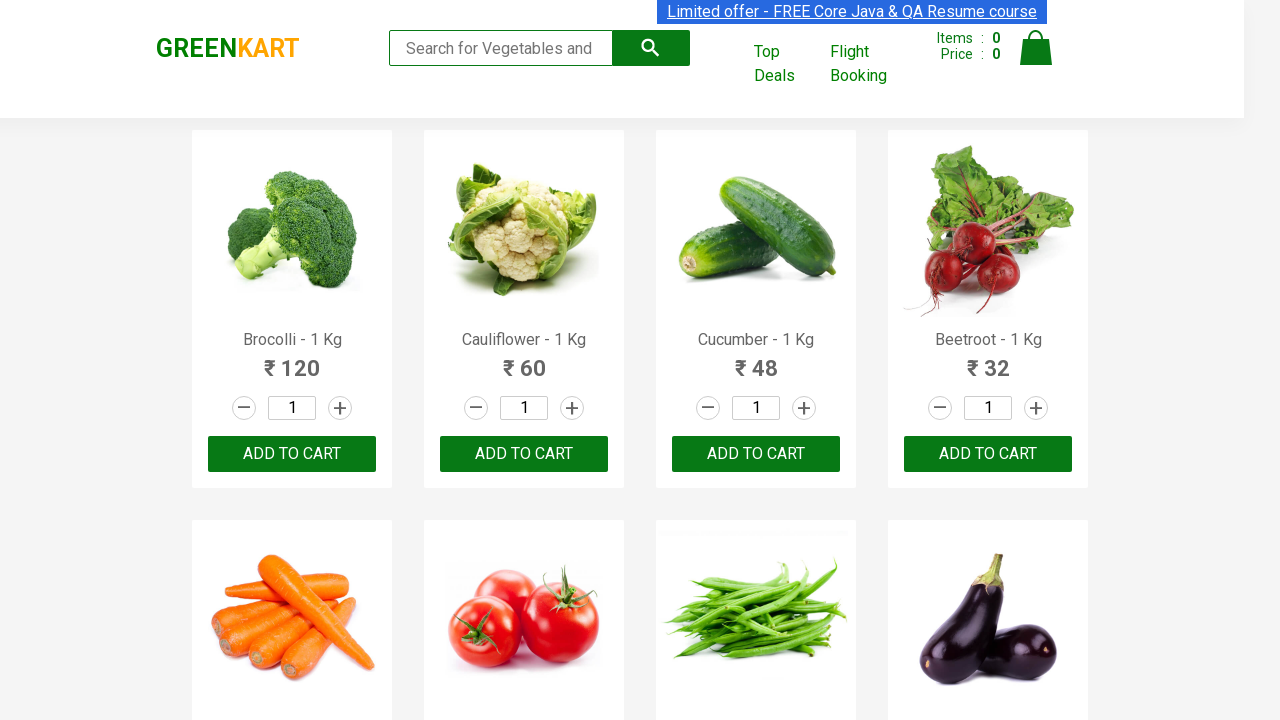

Clicked 'Add to Cart' button for Cauliflower at (524, 454) on div.product-action button >> nth=1
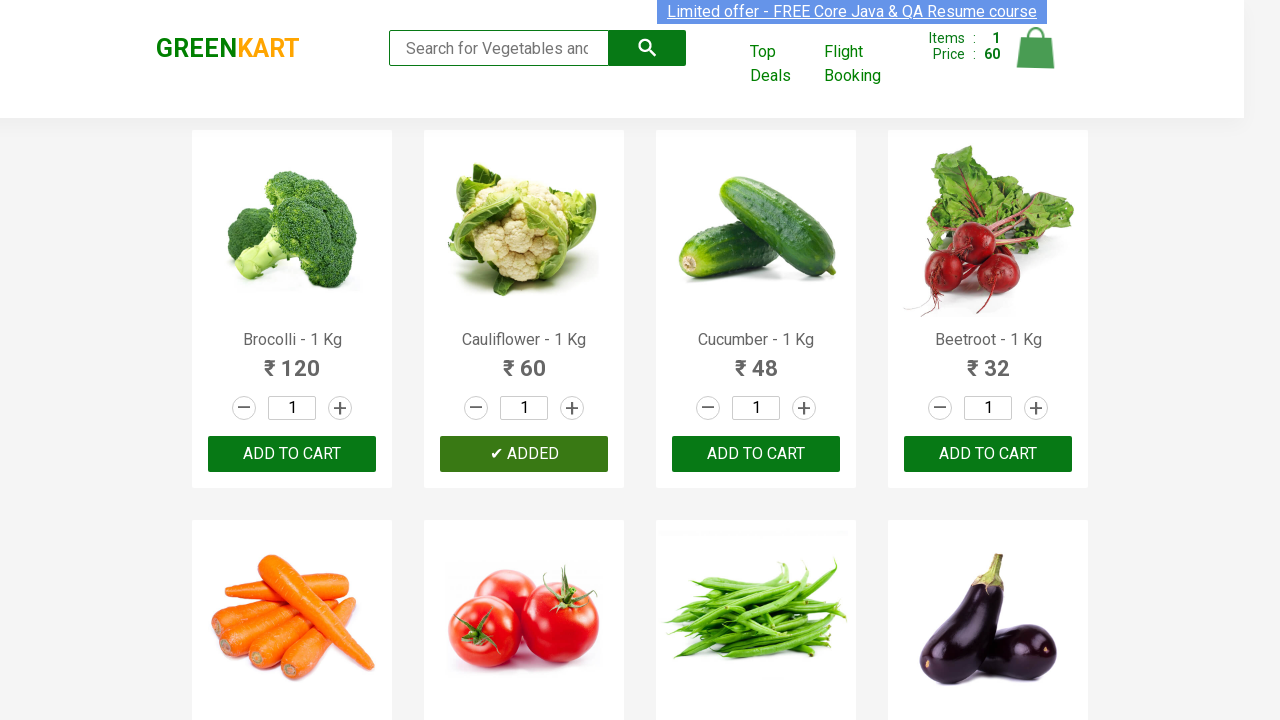

Retrieved inner text of product element 2
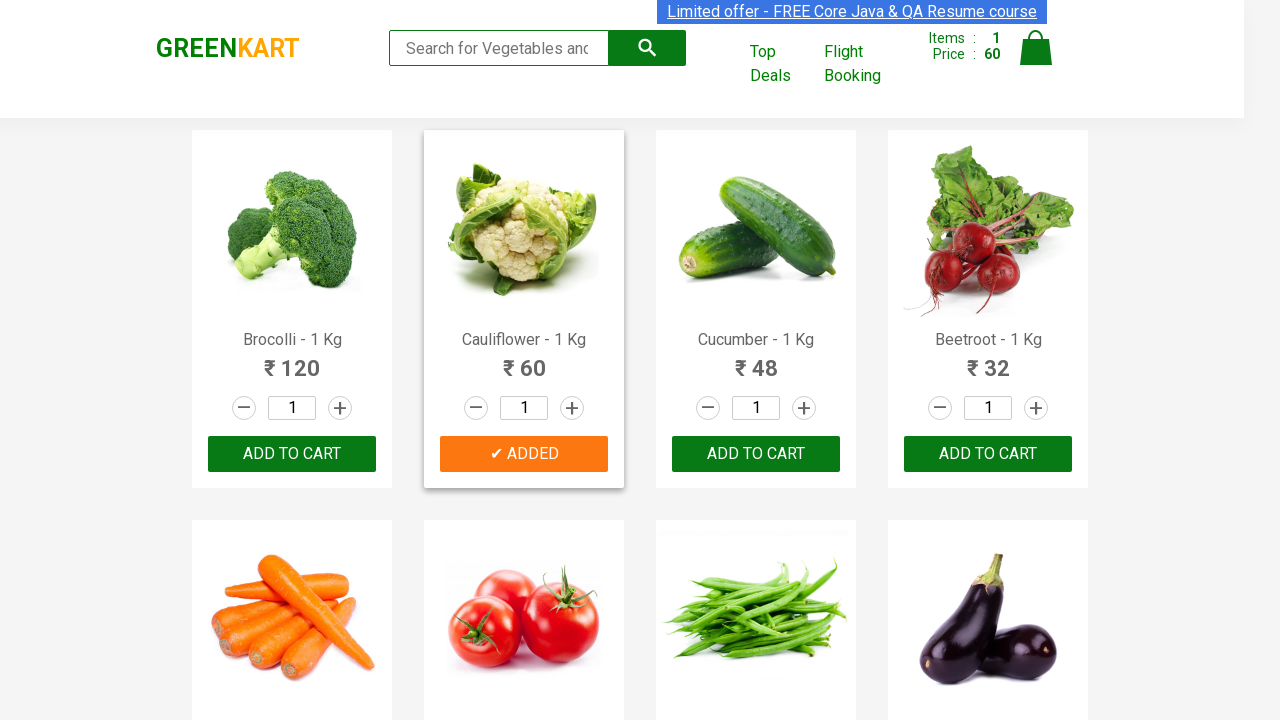

Retrieved inner text of product element 3
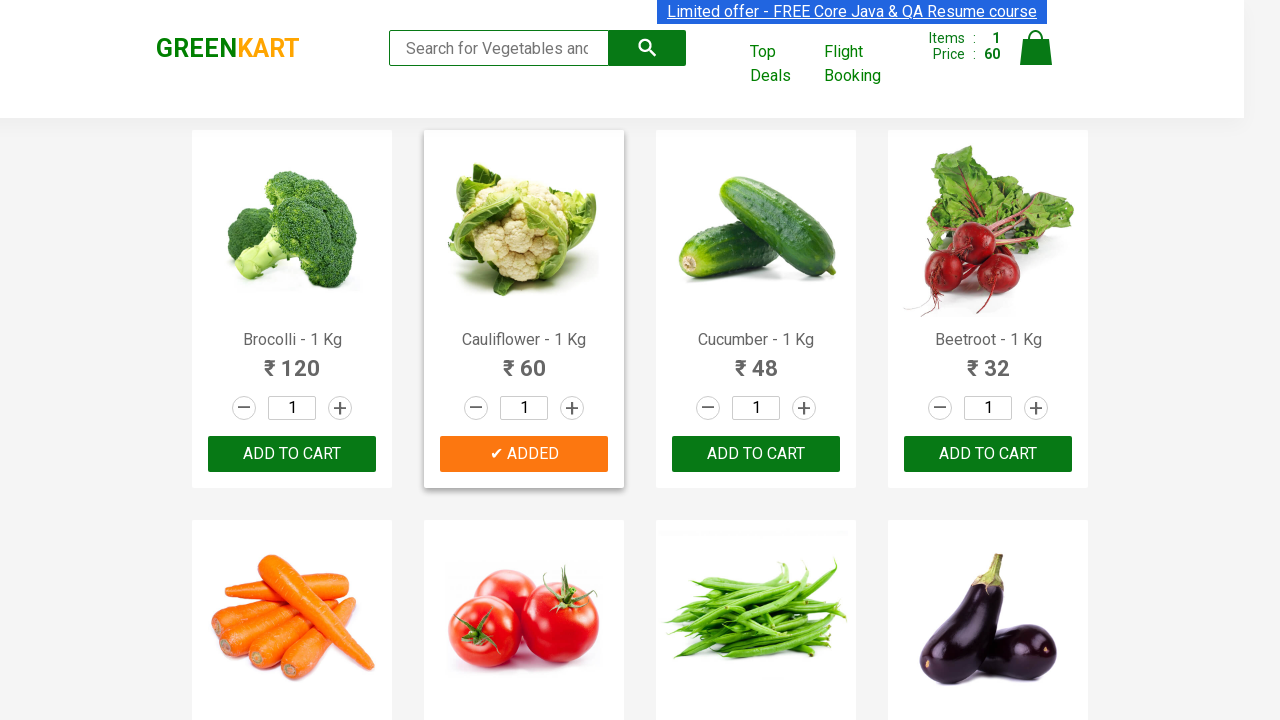

Retrieved inner text of product element 4
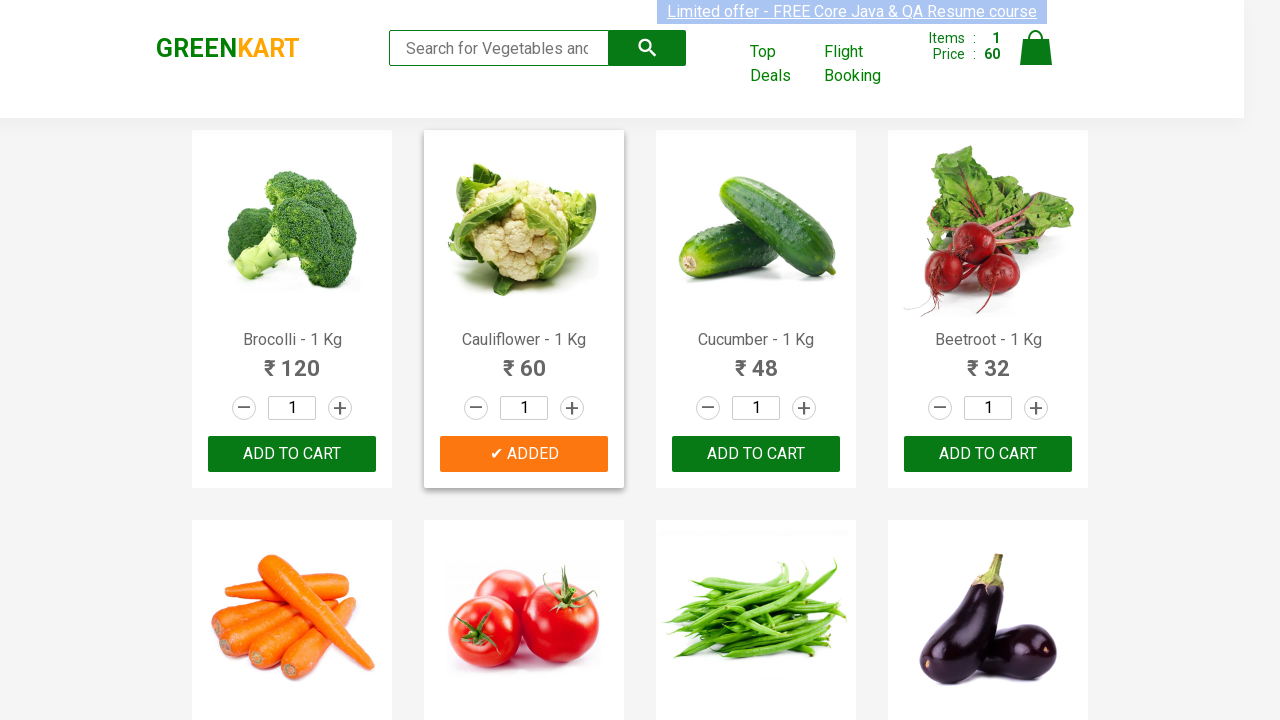

Retrieved inner text of product element 5
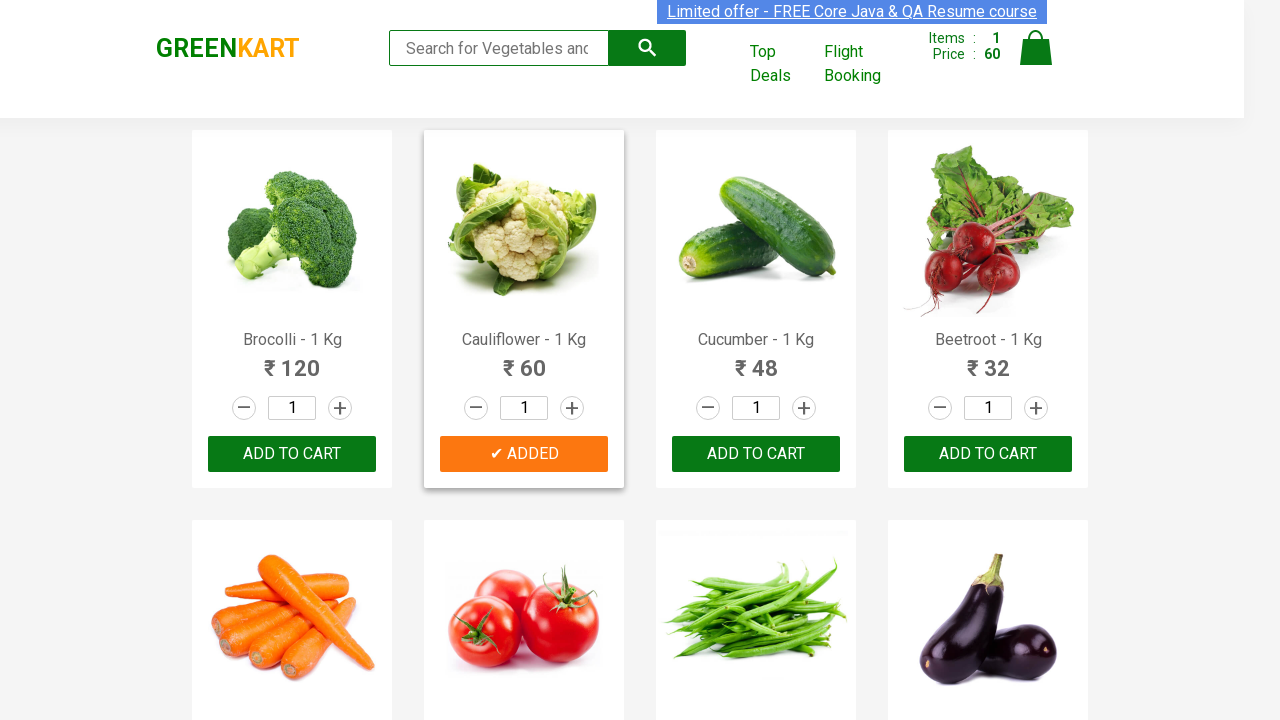

Clicked 'Add to Cart' button for Tomato at (524, 360) on div.product-action button >> nth=5
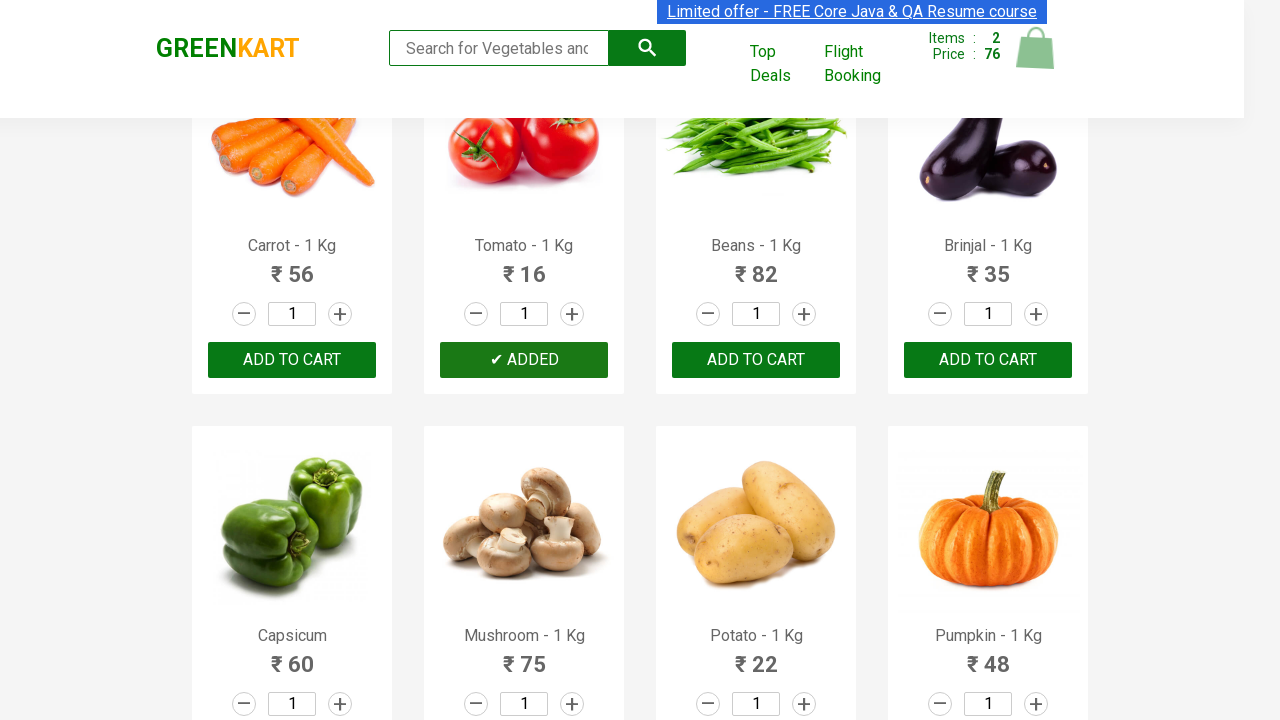

Retrieved inner text of product element 6
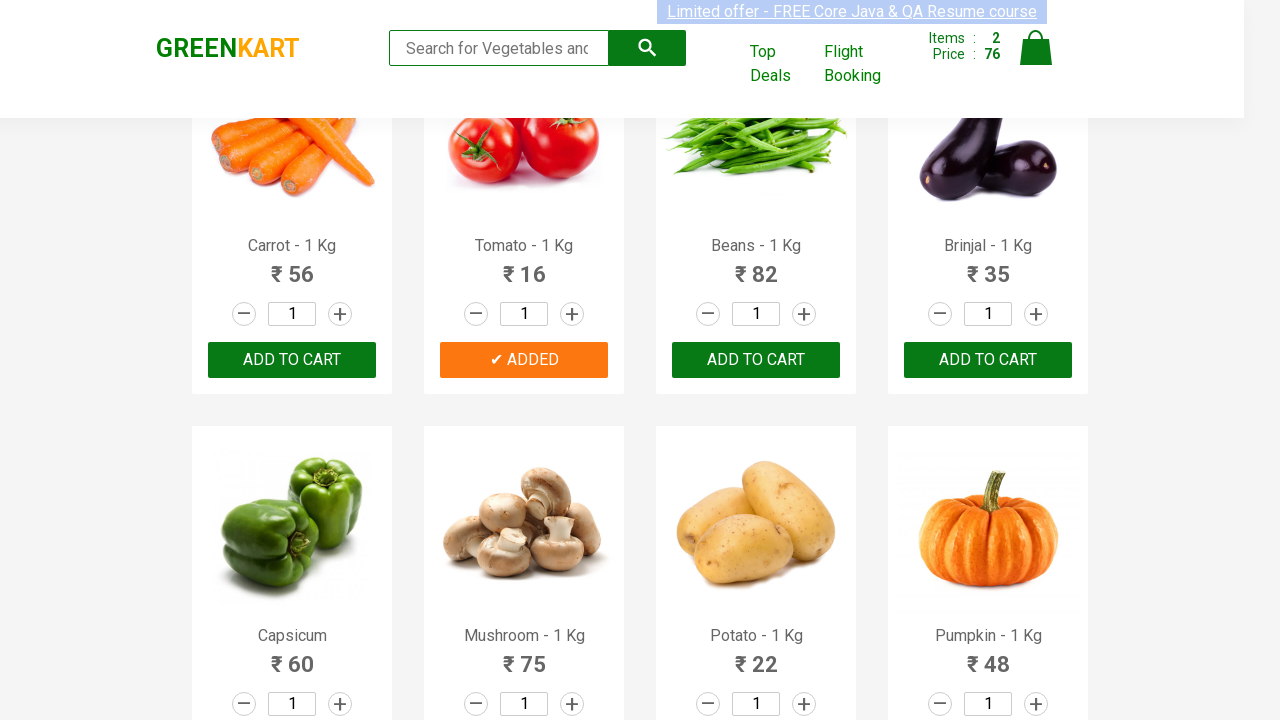

Clicked 'Add to Cart' button for Beans at (756, 360) on div.product-action button >> nth=6
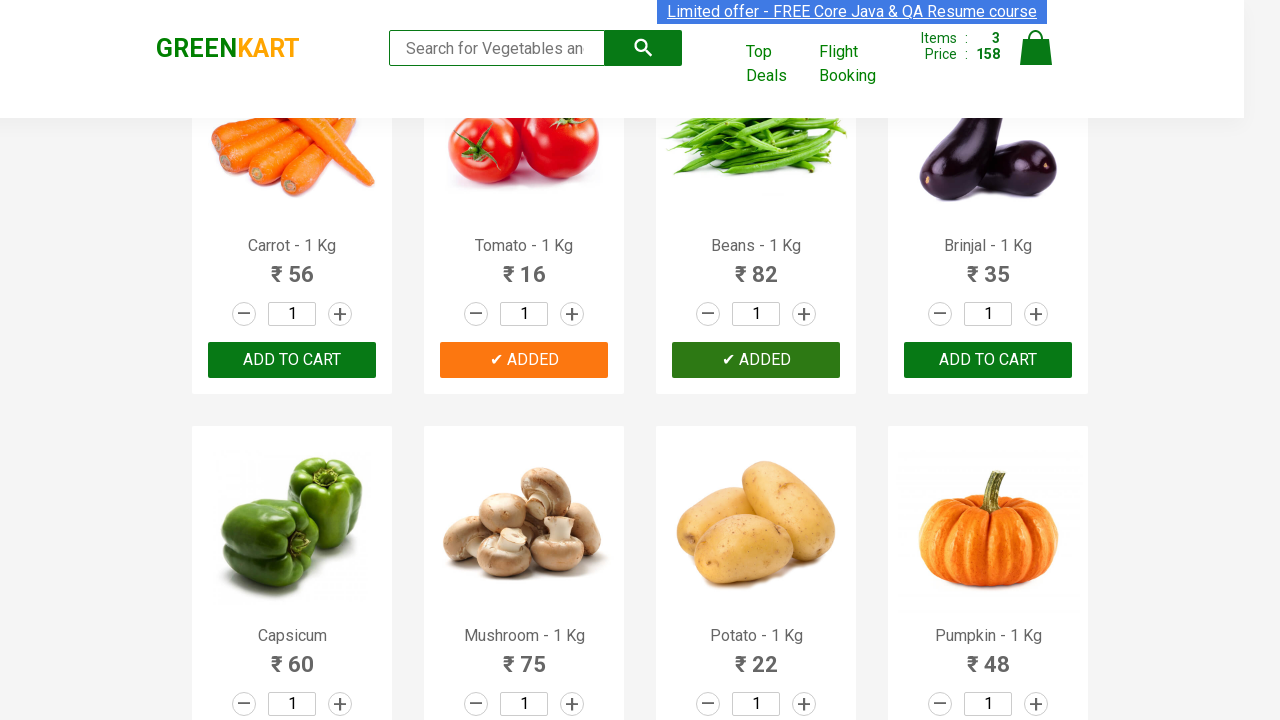

Clicked on cart icon to view cart at (1036, 48) on img[alt='Cart']
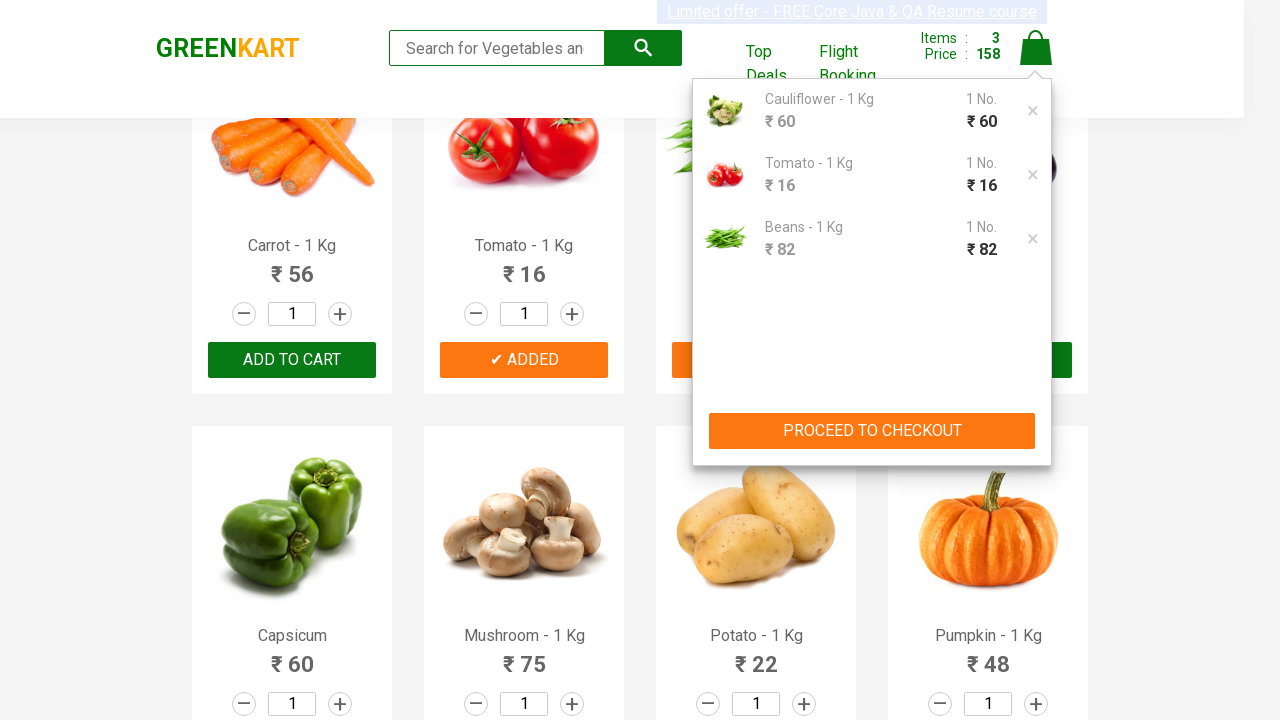

Clicked 'Proceed to Checkout' button at (872, 431) on xpath=//button[contains(text(),'PROCEED TO CHECKOUT')]
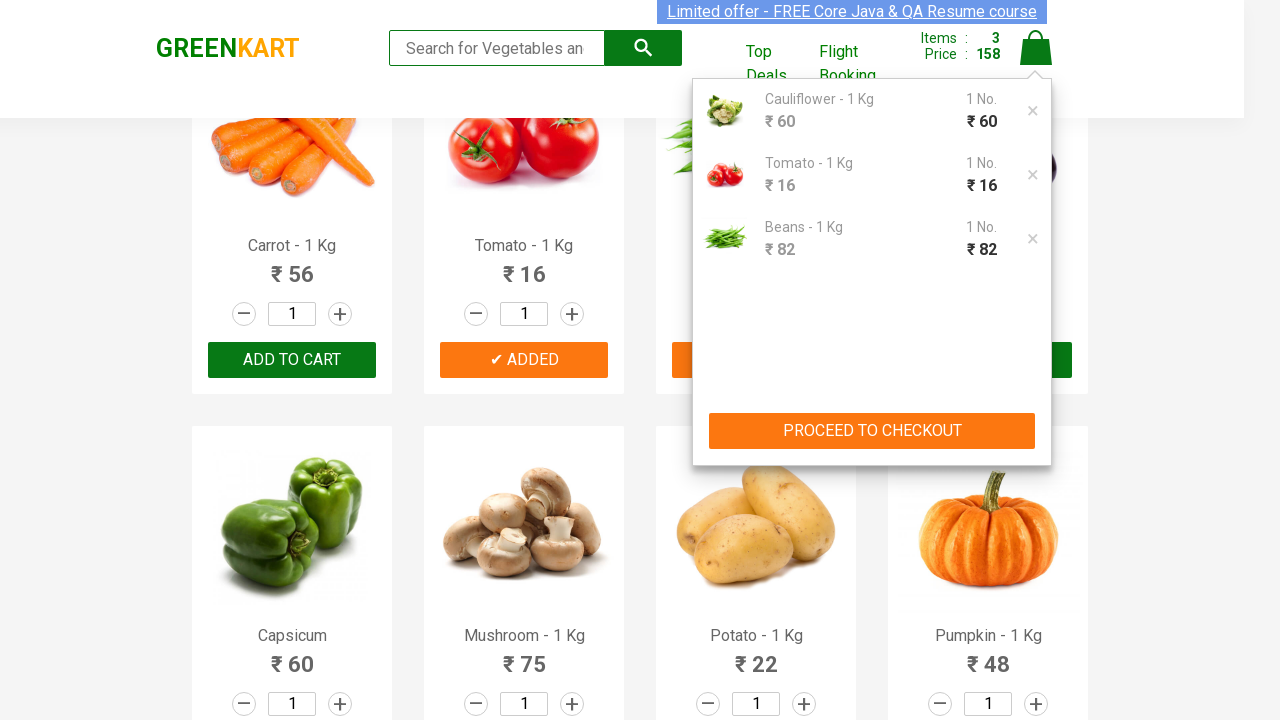

Promo code input field became visible
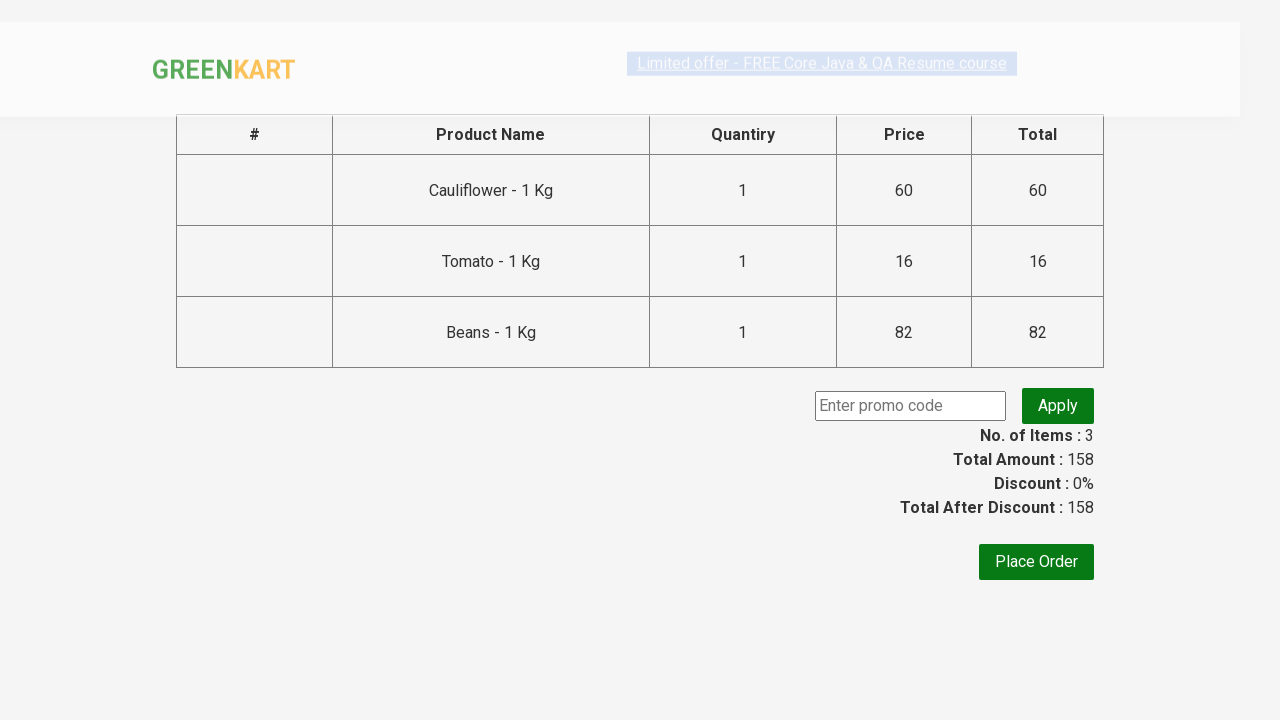

Filled promo code input with 'rahulshettyacademy' on input.promoCode
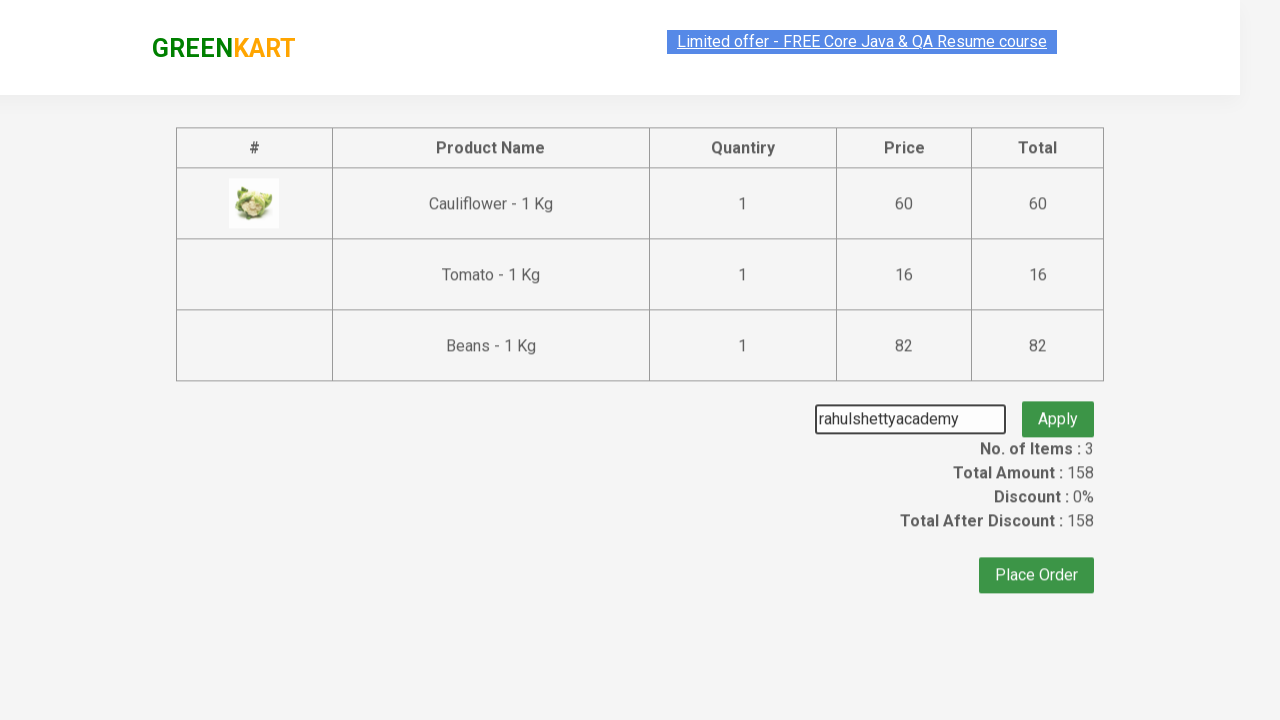

Clicked apply promo code button at (1058, 406) on button.promoBtn
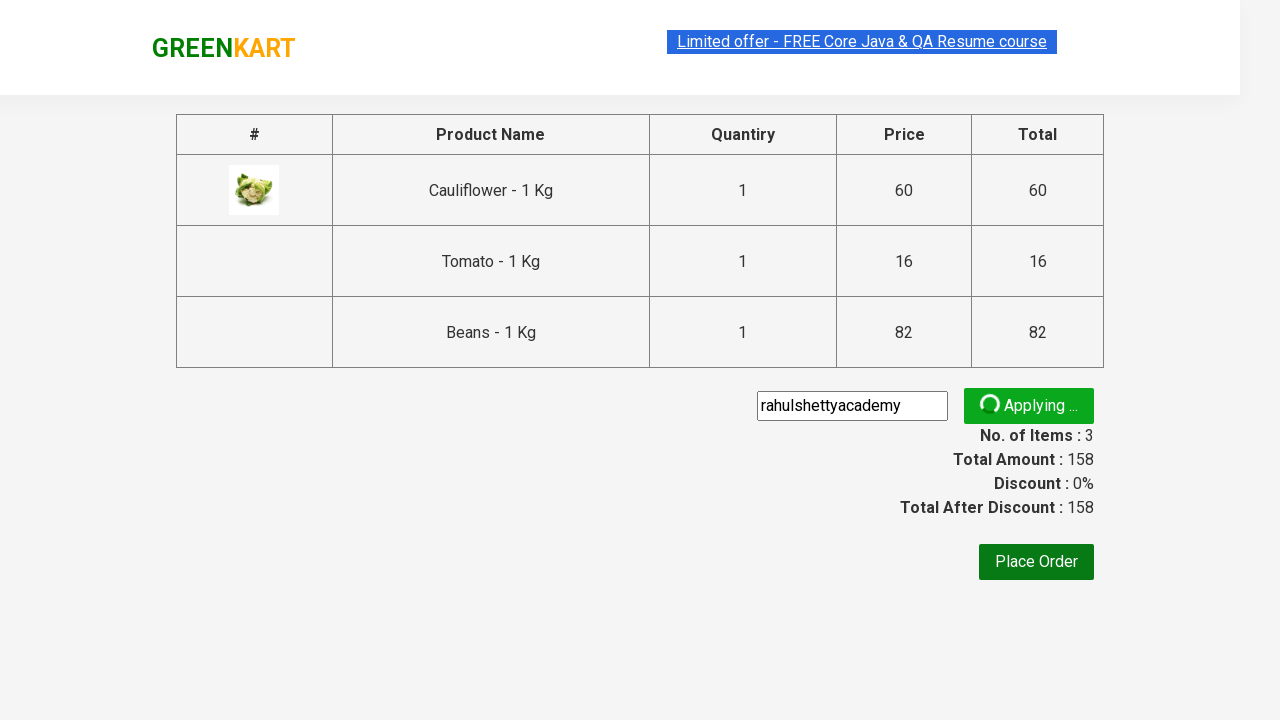

Promo code info message appeared, confirming code was applied successfully
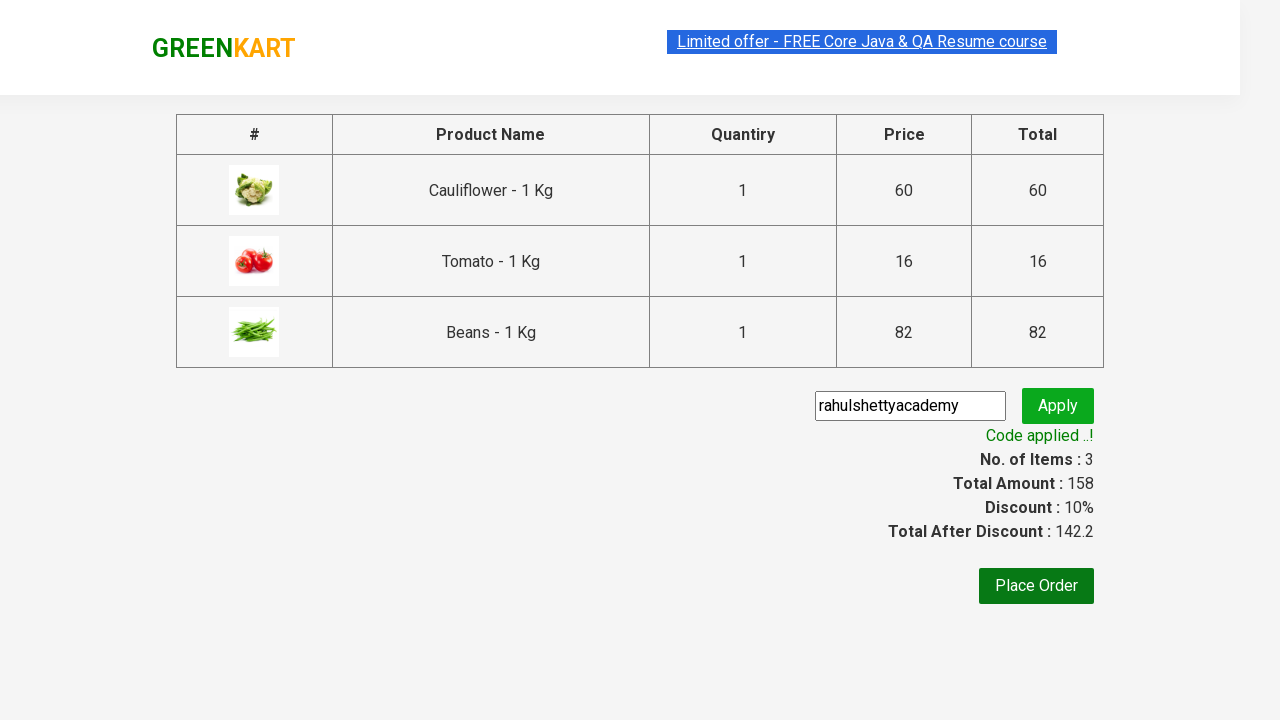

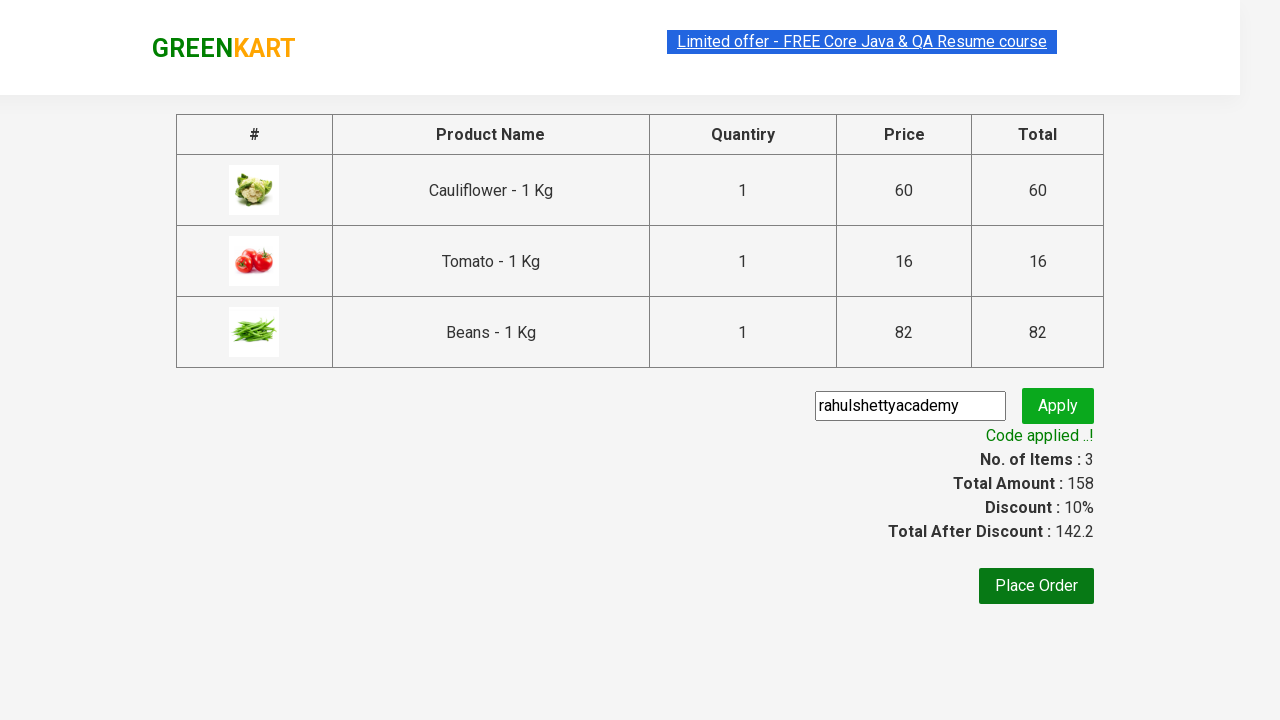